Tests a registration form by filling in first name, last name, and address fields

Starting URL: https://demo.automationtesting.in/Register.html

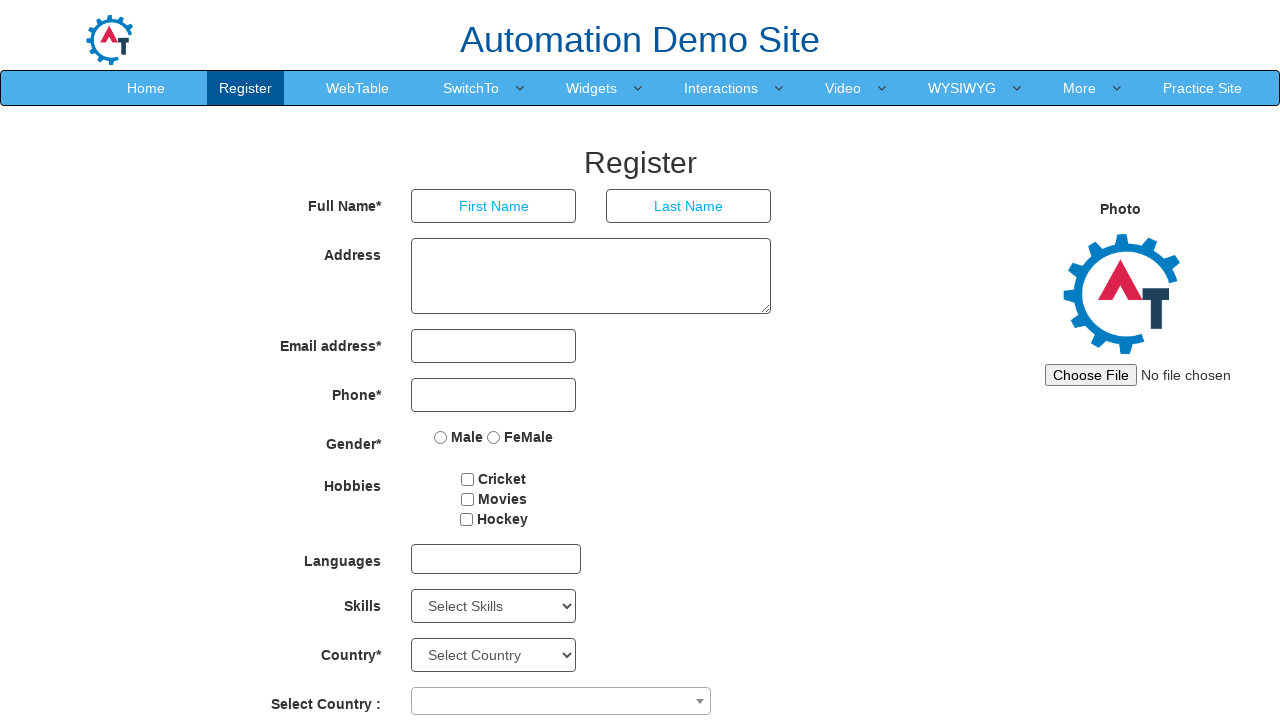

Filled first name field with 'Marcus' on (//input[@type='text'])[1]
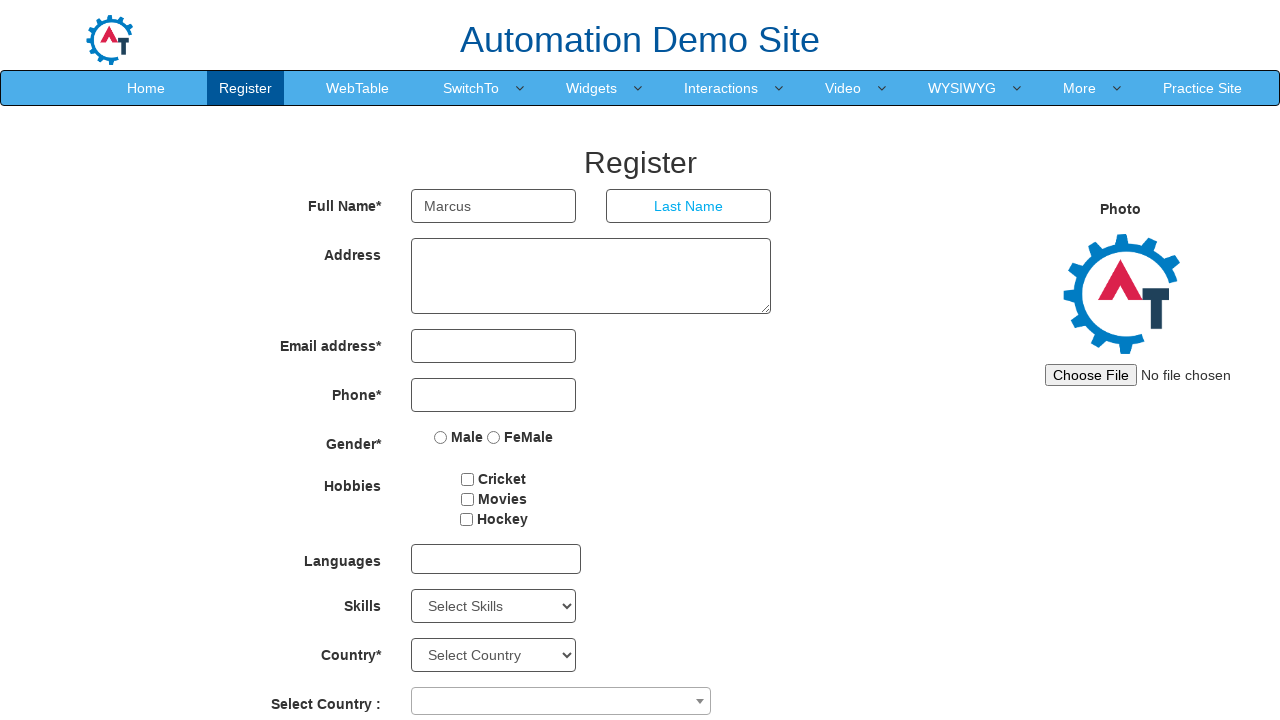

Filled last name field with 'Rodriguez' on (//input[@type='text'])[2]
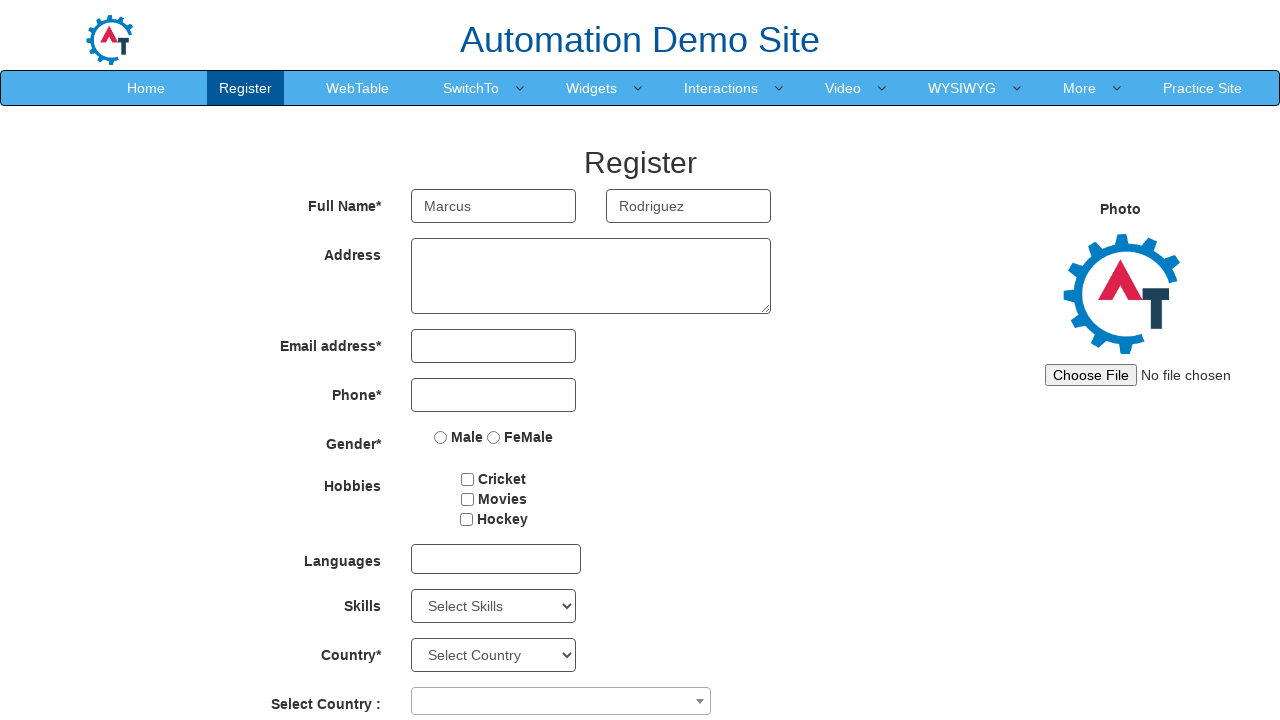

Filled address field with '742 Evergreen Terrace, Springfield' on textarea[ng-model='Adress']
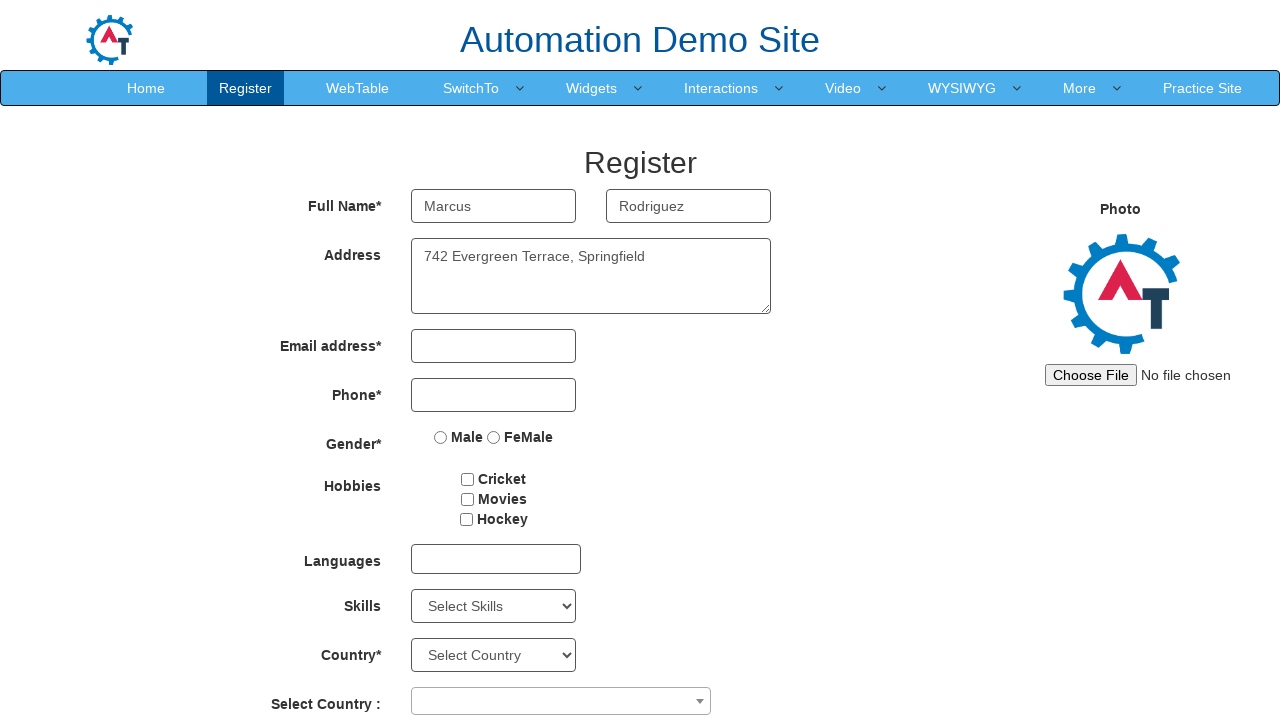

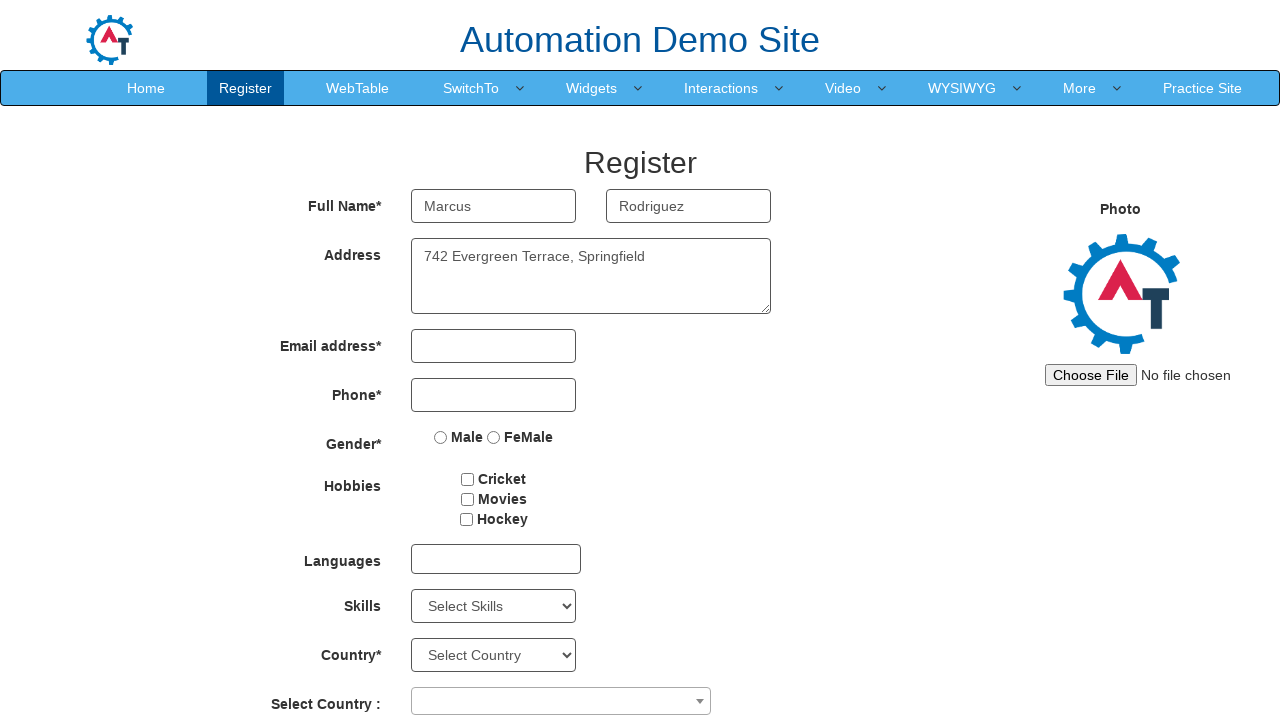